Tests menu navigation by clicking through nested menu items - first clicking a top-level menu, then a submenu, and finally a nested submenu item.

Starting URL: https://seleniumui.moderntester.pl/menu-item.php

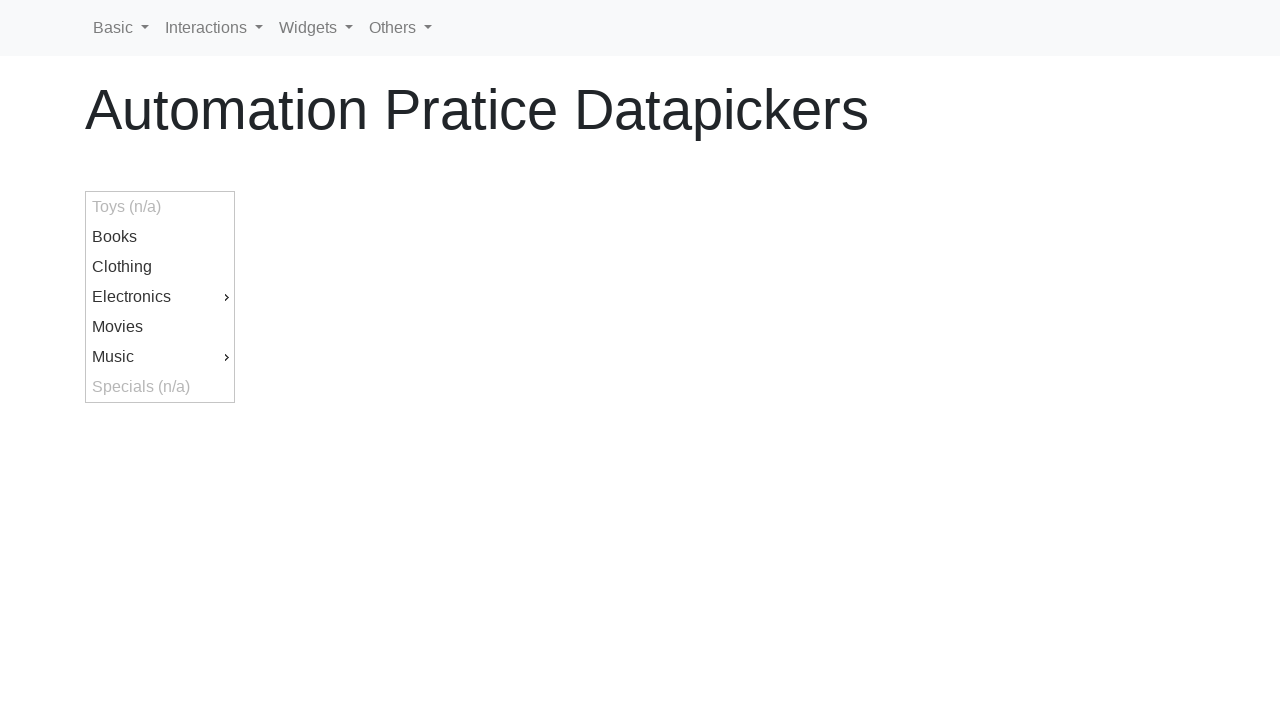

Clicked top-level menu item at (160, 357) on #ui-id-9
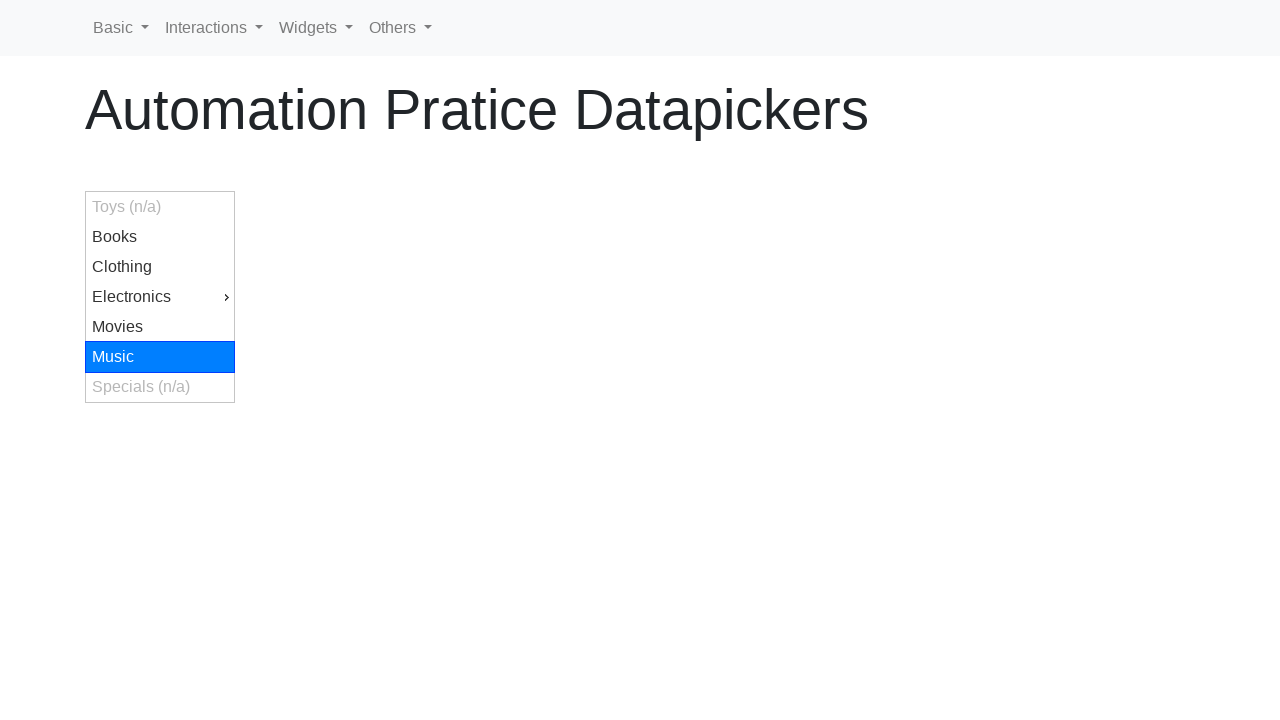

Submenu became visible
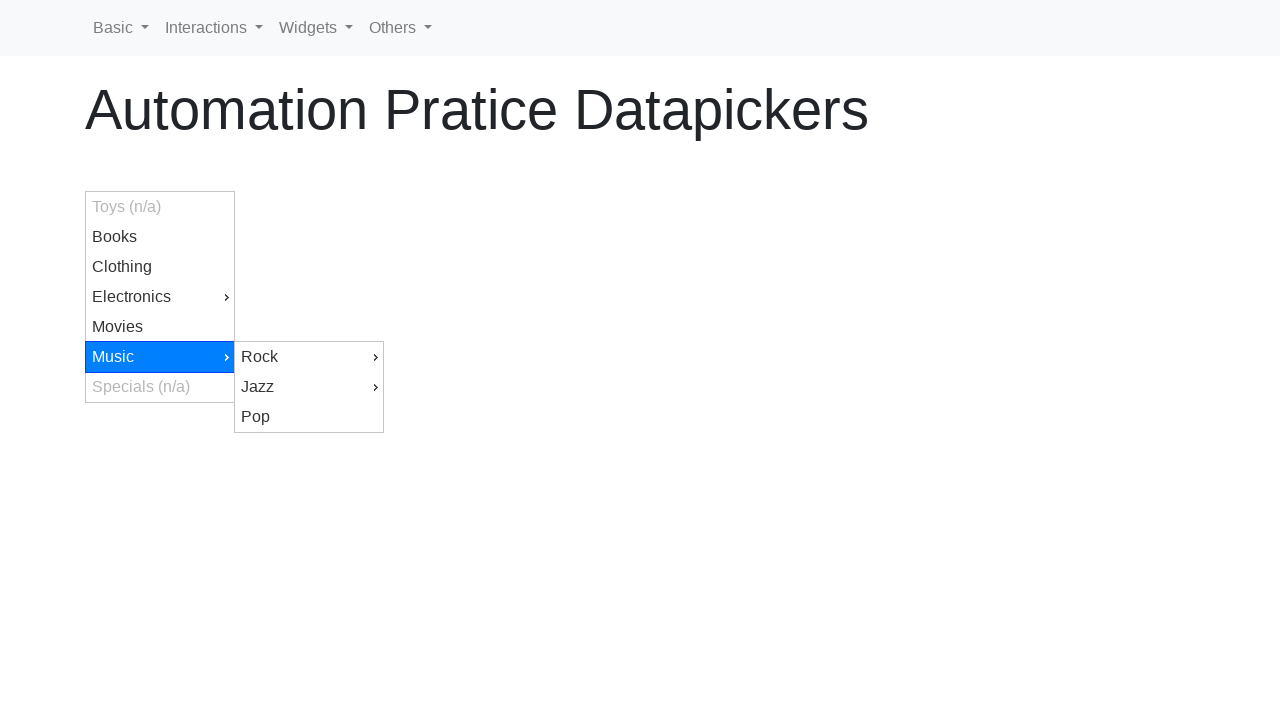

Clicked submenu item at (309, 387) on #ui-id-13
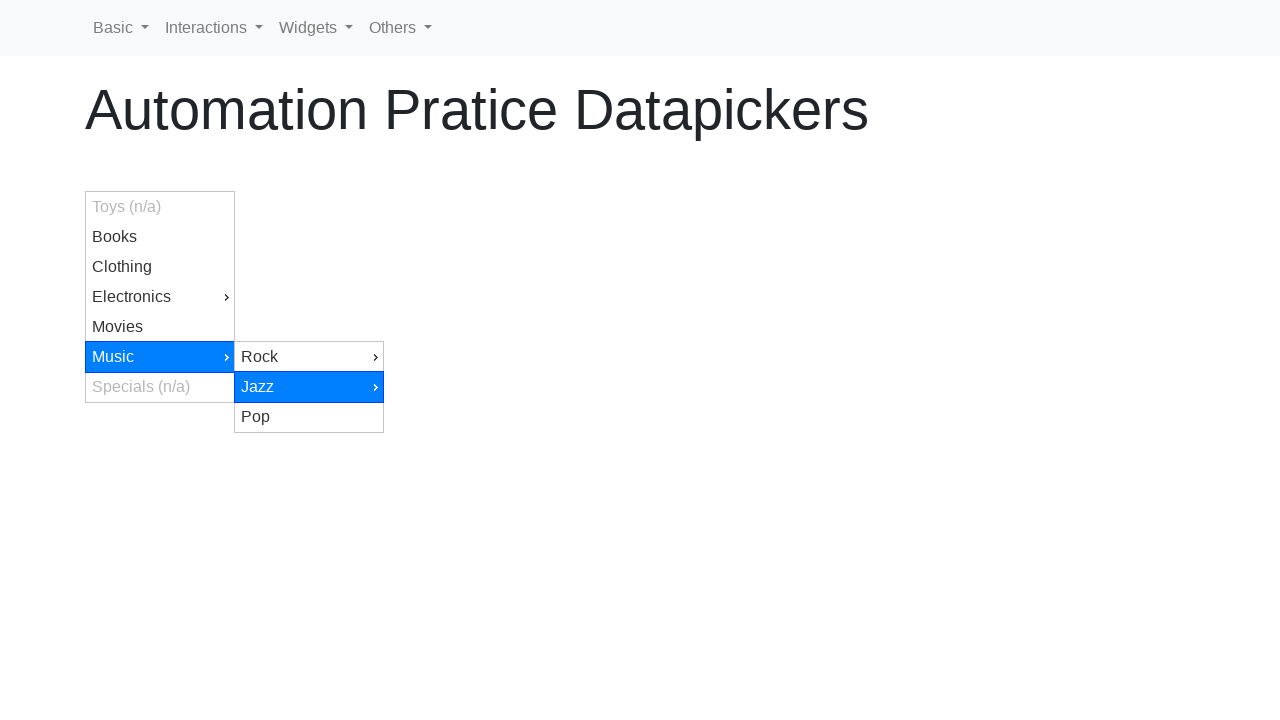

Nested submenu item became visible
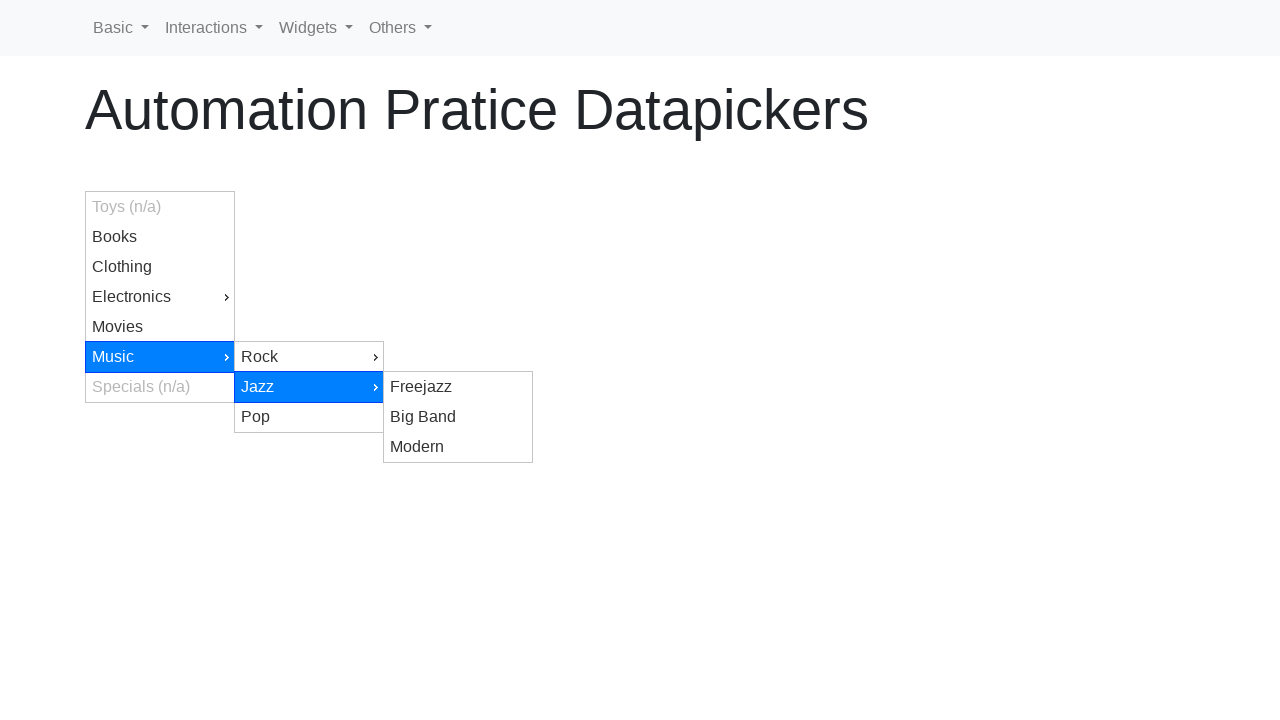

Clicked nested submenu item at (458, 447) on #ui-id-16
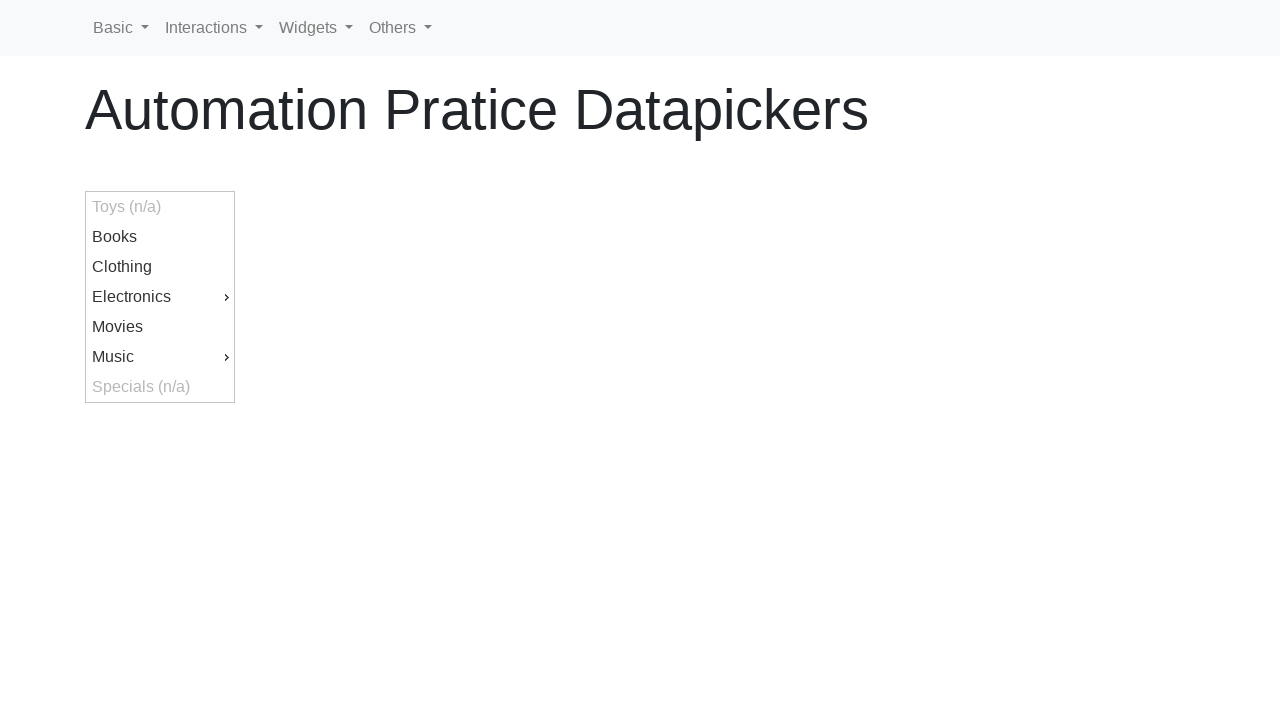

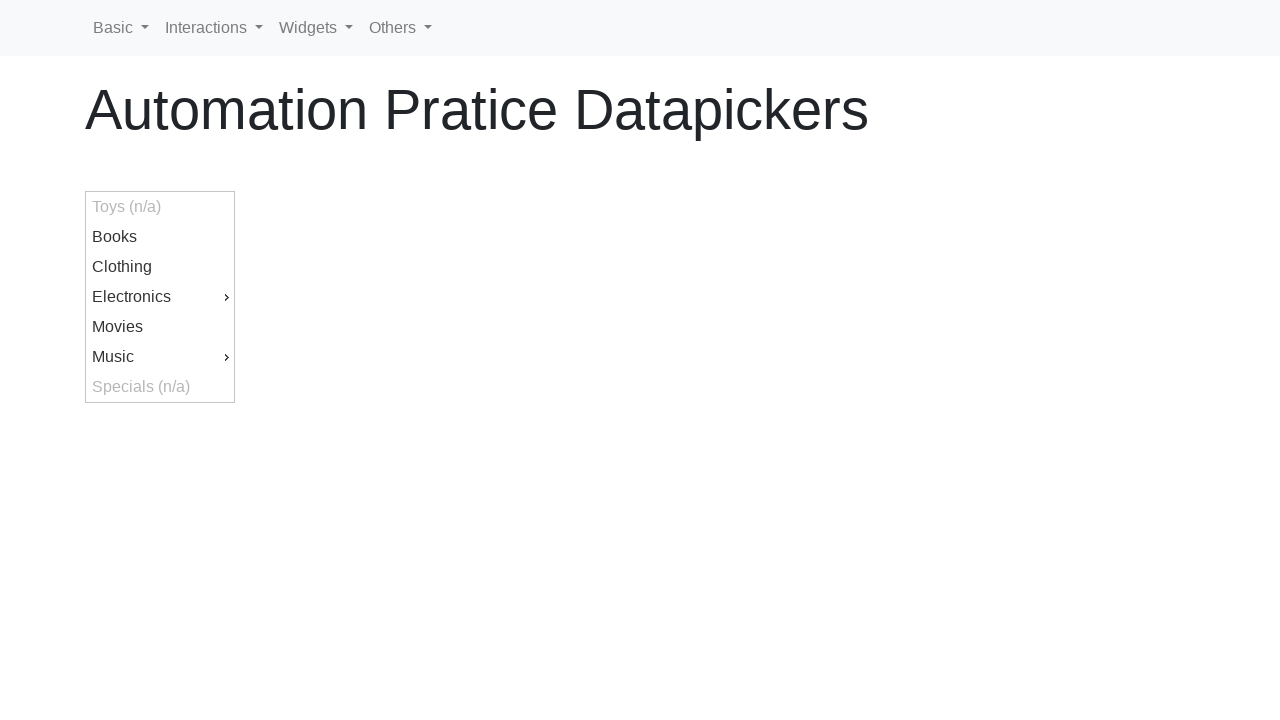